Tests simple click functionality by finding a button with specific text and clicking it

Starting URL: https://demoqa.com/buttons

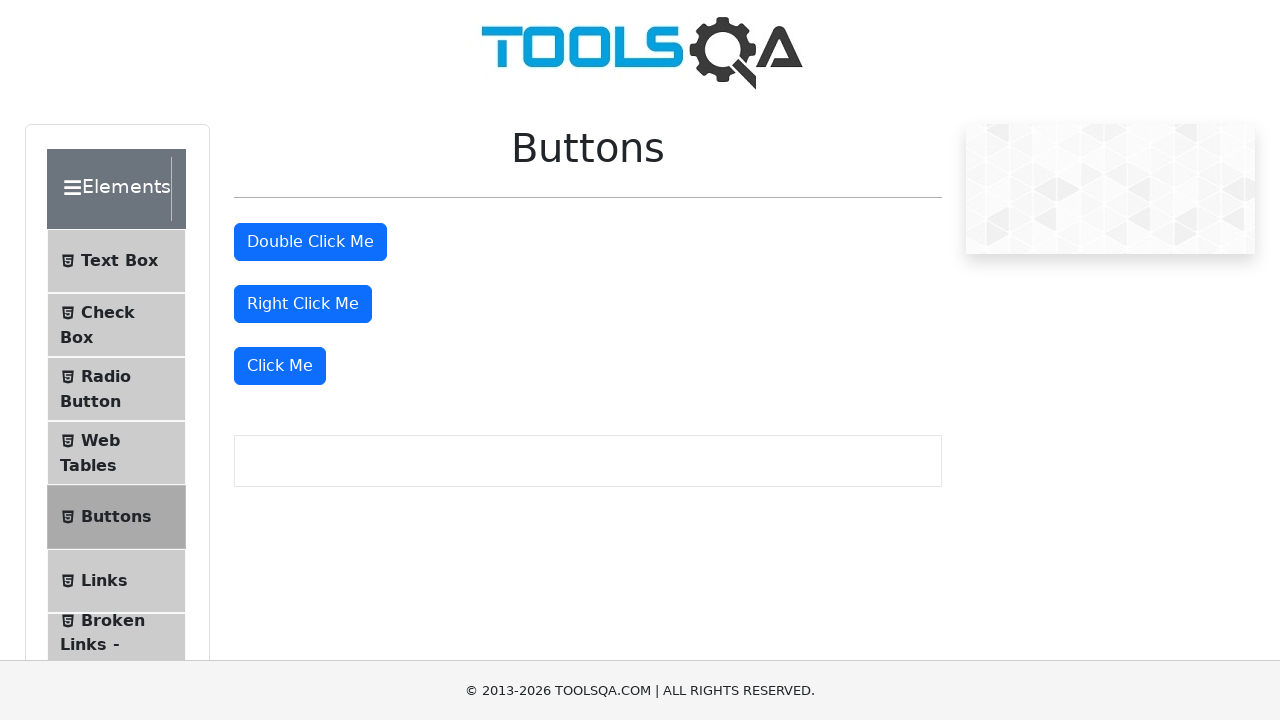

Waited for primary buttons to load on the page
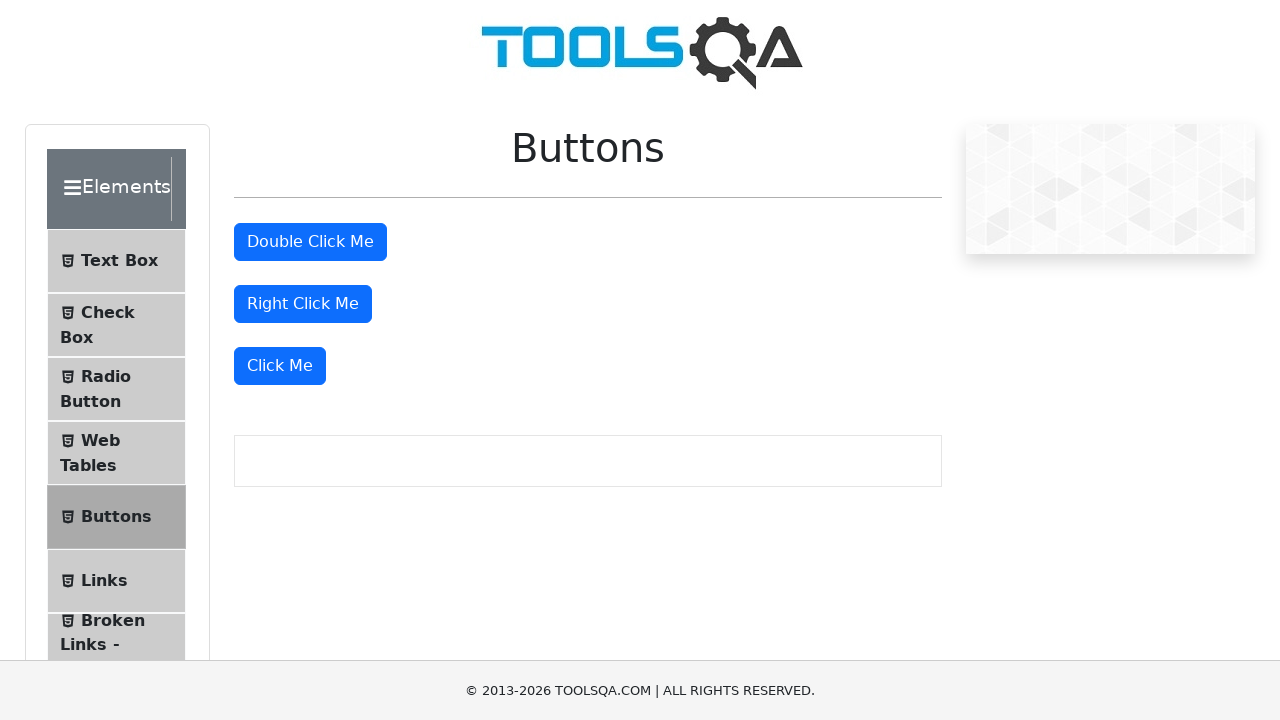

Located all primary buttons on the page
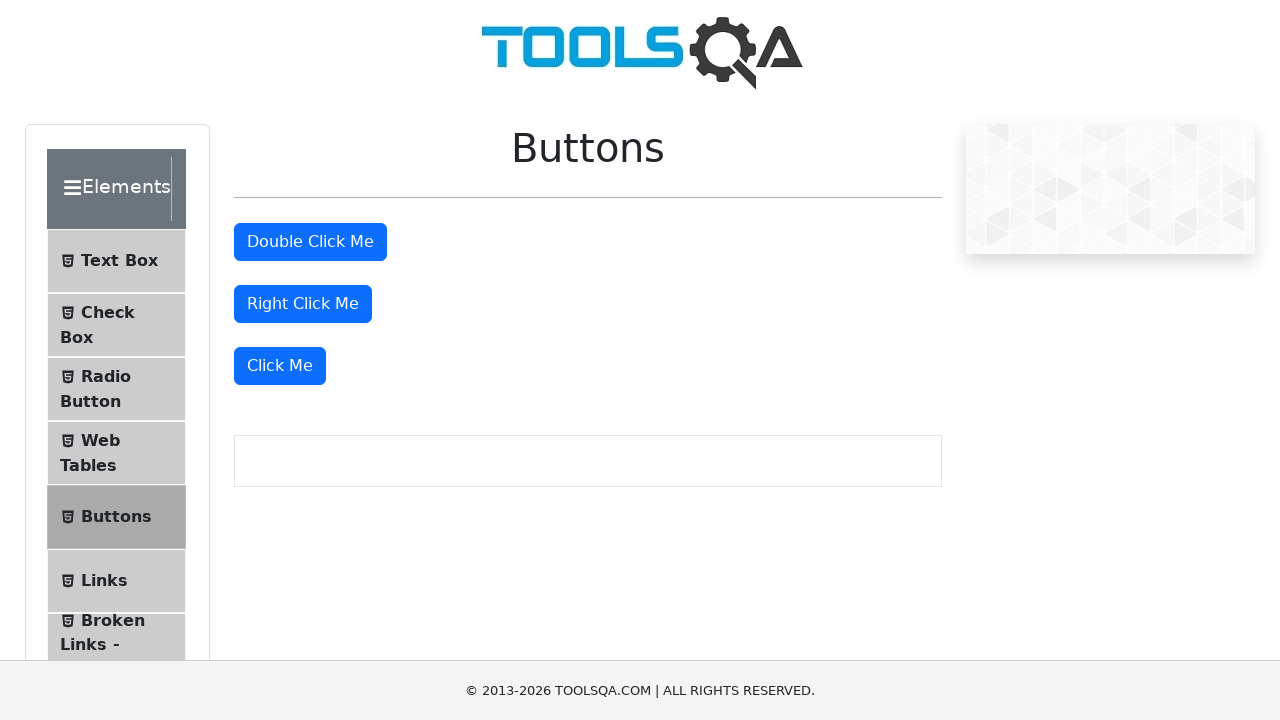

Found and clicked the 'Click Me' button at (280, 366) on button.btn.btn-primary >> nth=2
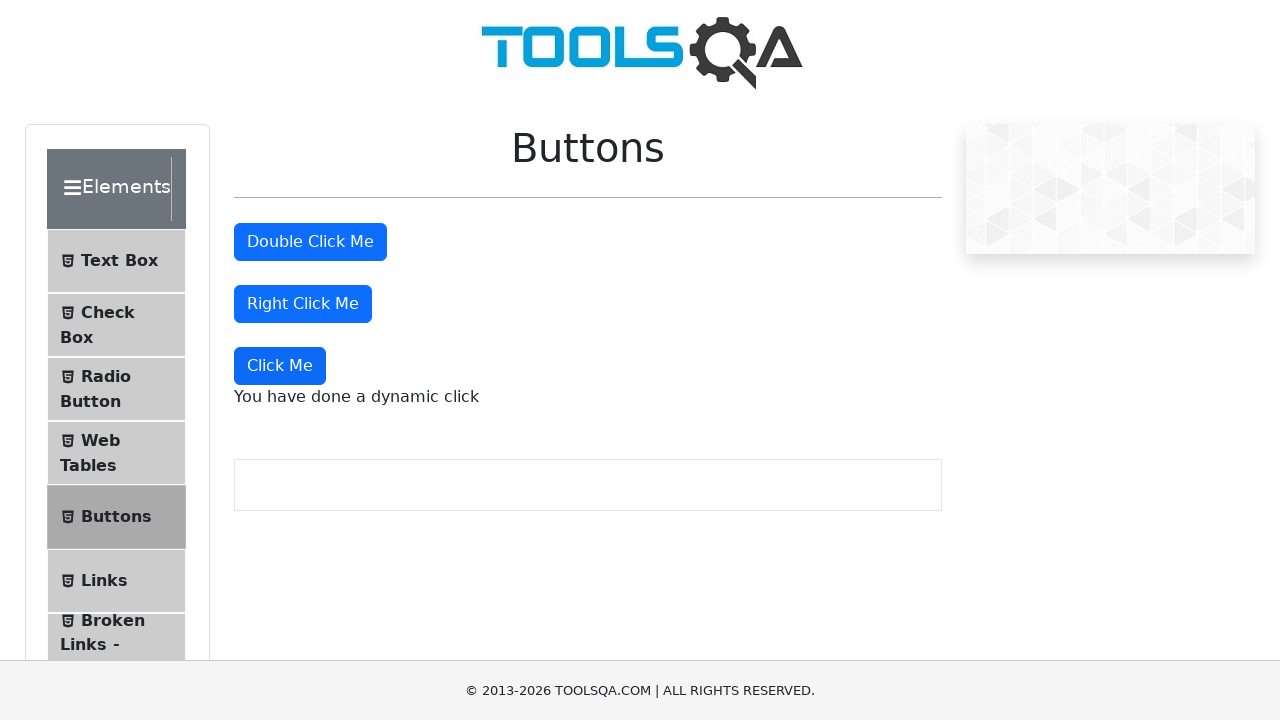

Waited for dynamic click confirmation message to appear
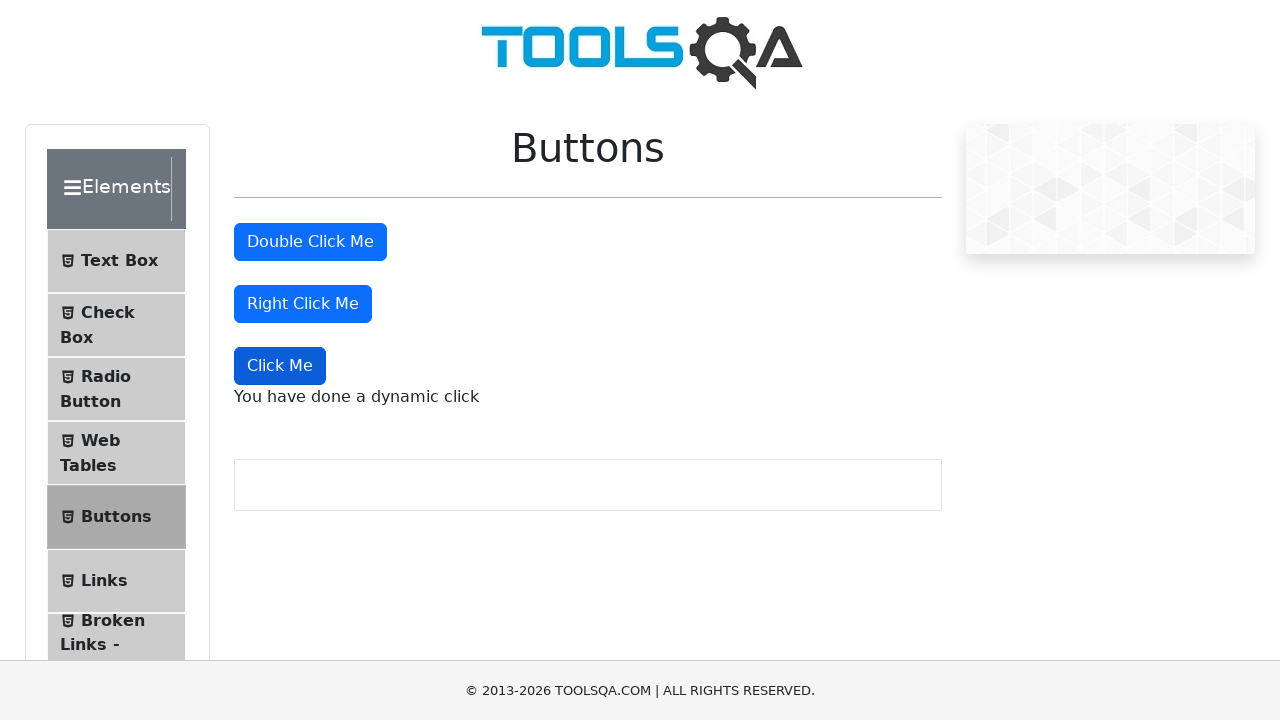

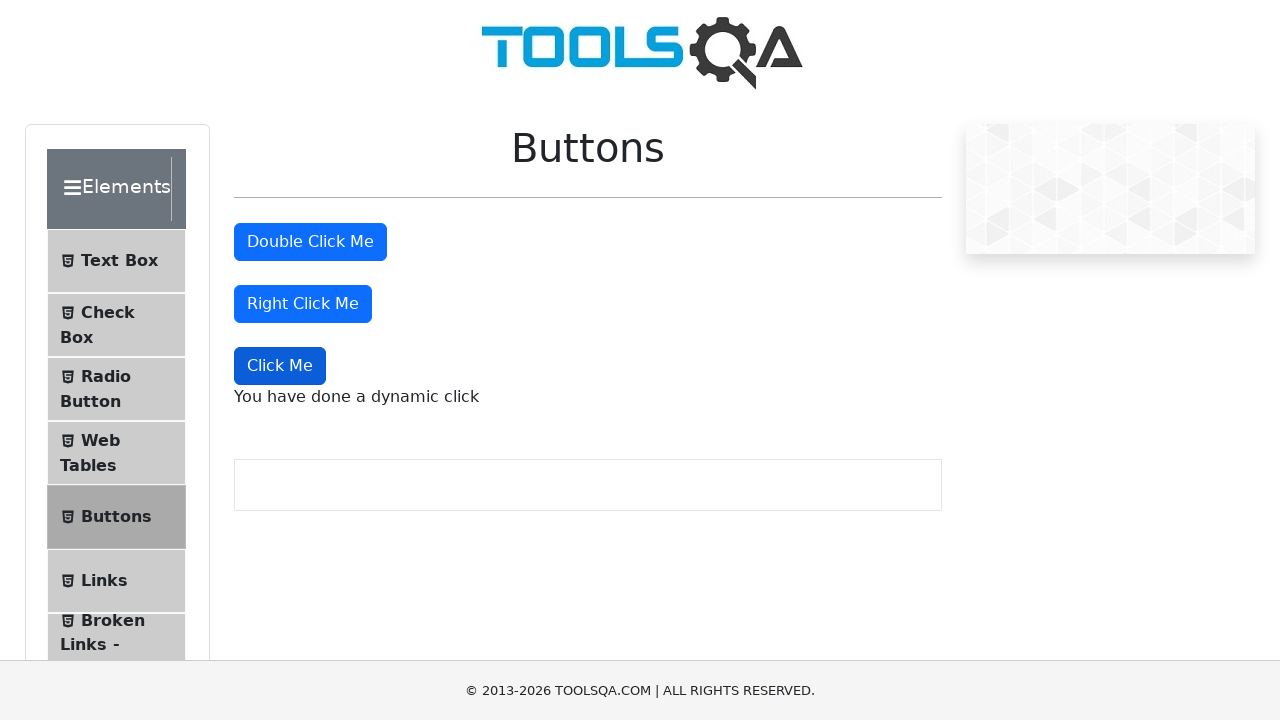